Tests the Contact Us form by filling in name, email, subject, and message fields, uploading a file, submitting the form, handling the confirmation alert, and verifying the success message appears.

Starting URL: https://www.automationexercise.com/

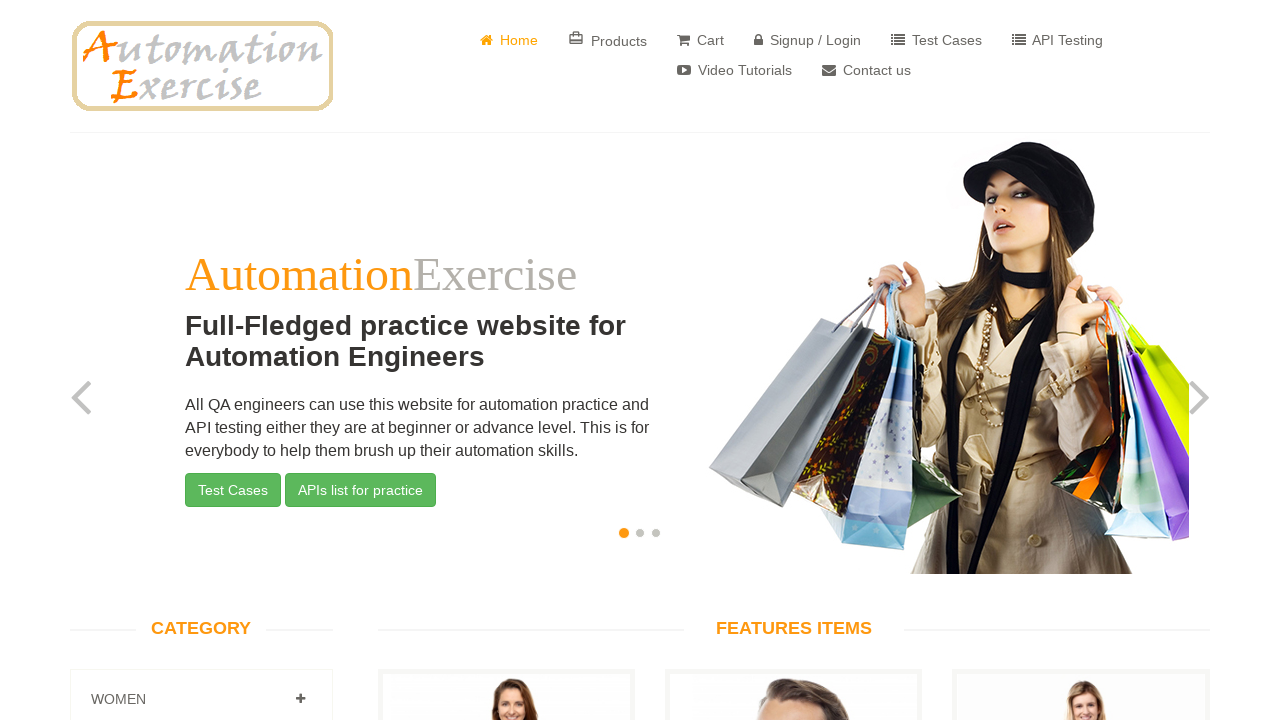

Homepage features loaded and visible
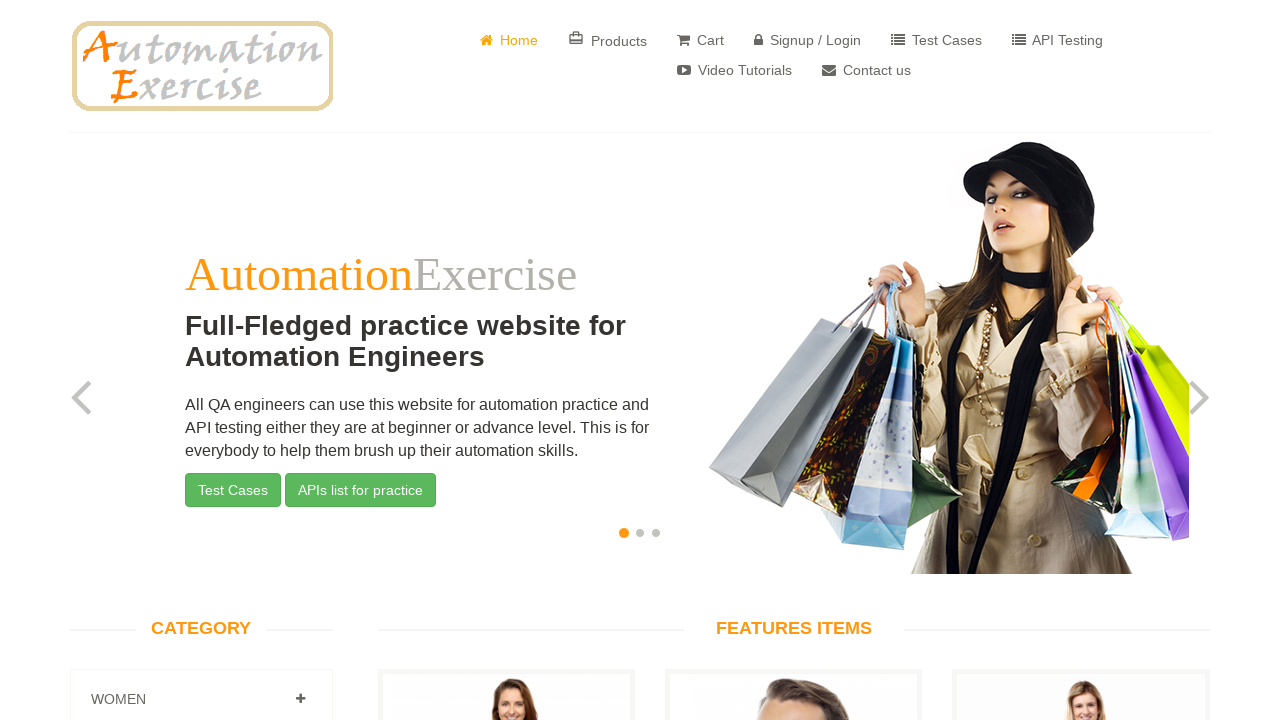

Clicked on Contact Us link in header at (866, 70) on #header > div > div > div > div.col-sm-8 > div > ul > li:nth-child(8) > a
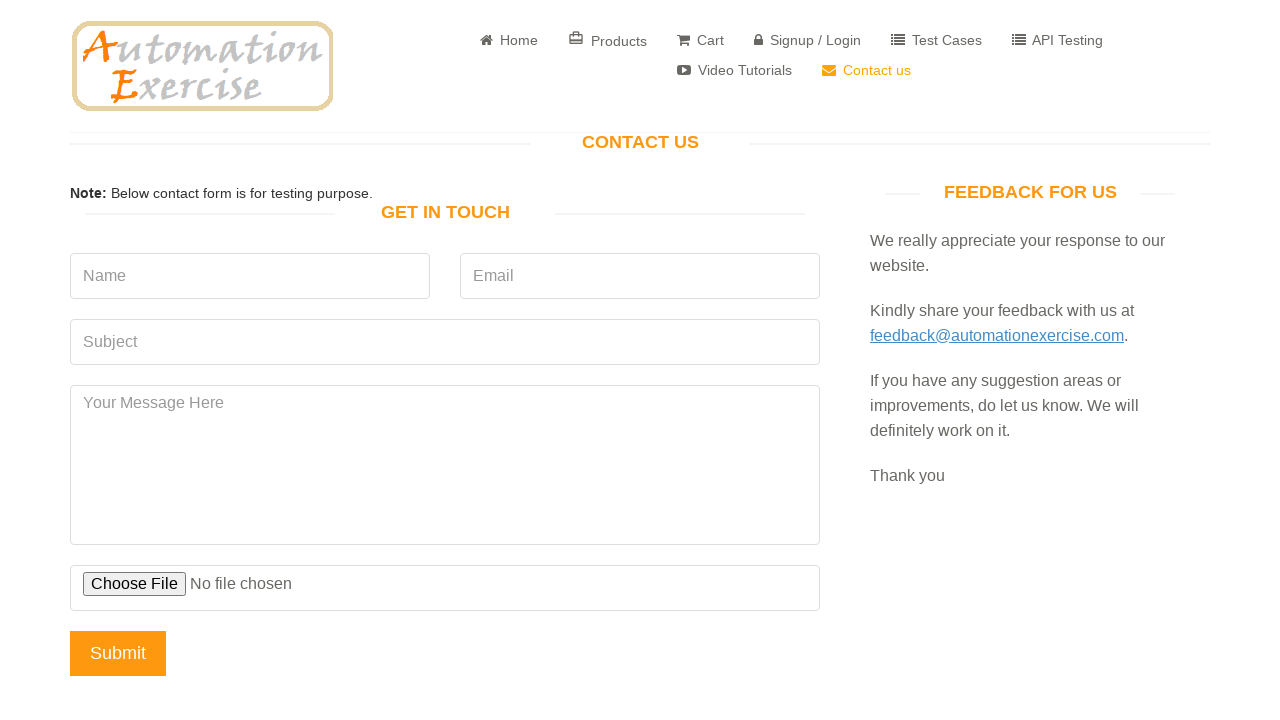

Contact Us page header loaded successfully
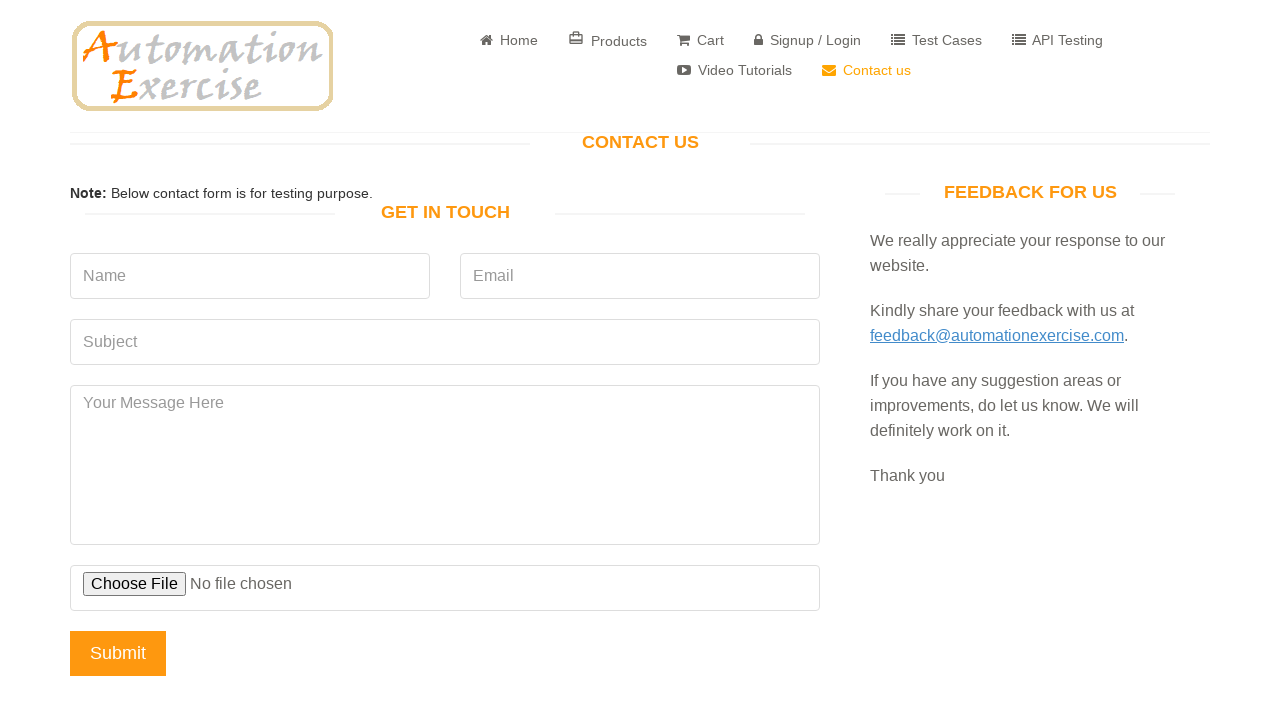

Filled name field with 'Ricardo' on input[data-qa='name']
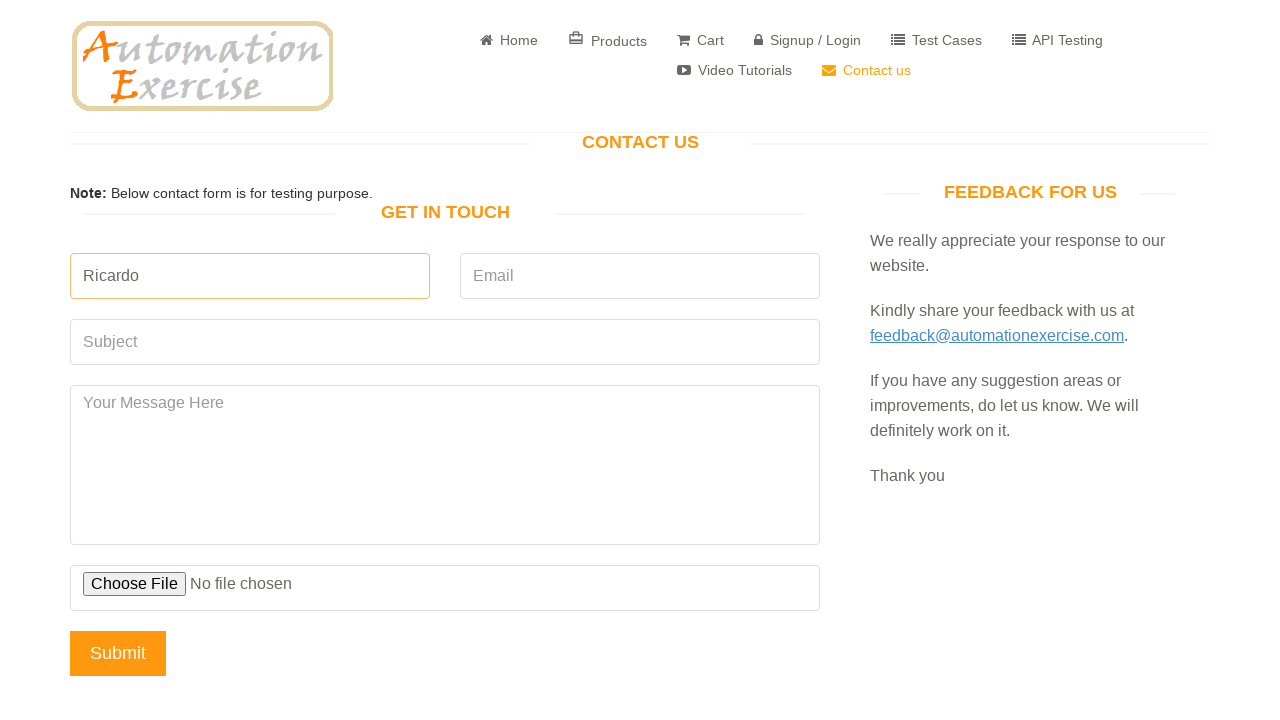

Email field selector ready
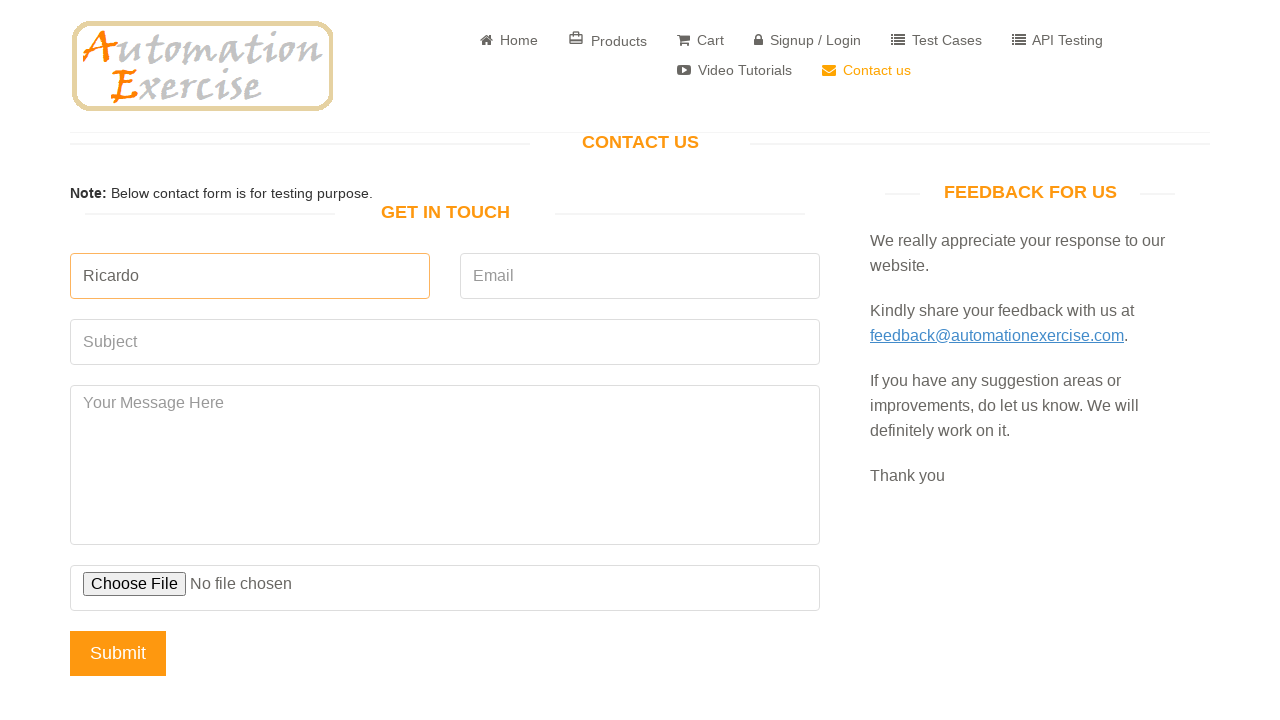

Filled email field with 'ricardo.silva@exemplo.com' on input[data-qa='email']
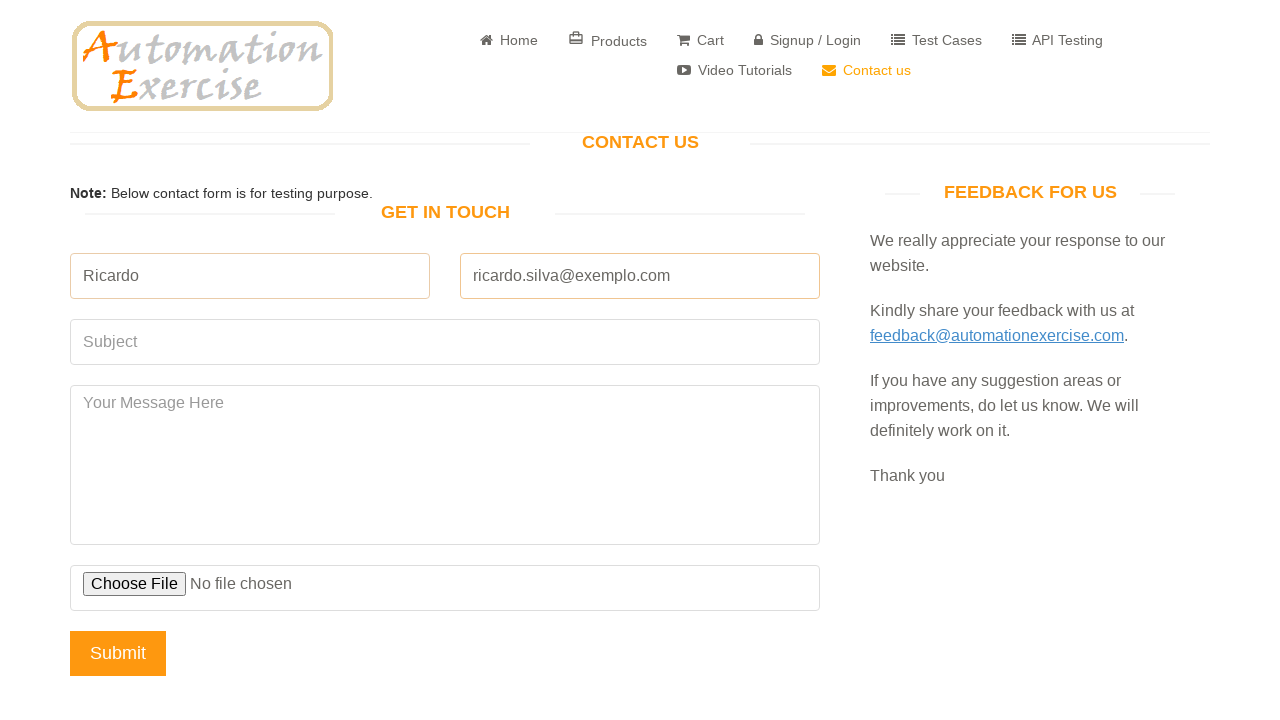

Subject field selector ready
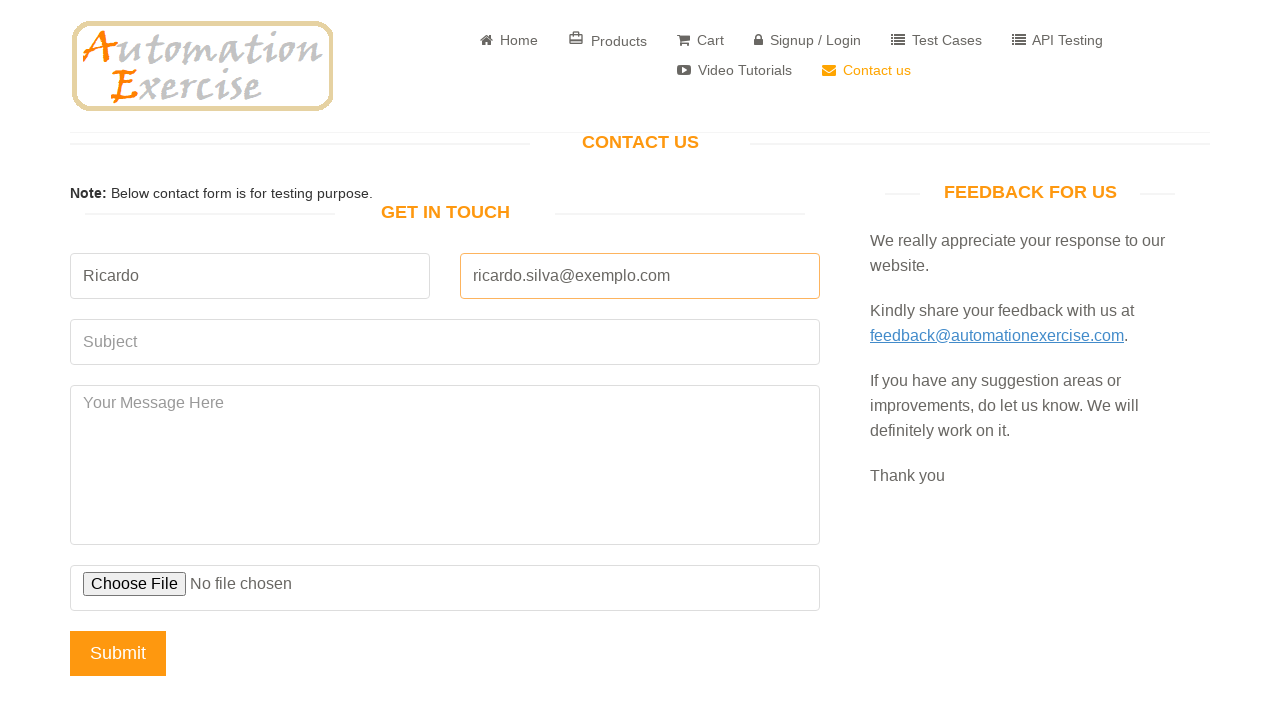

Filled subject field with 'Testing the contact form submission' on input[data-qa='subject']
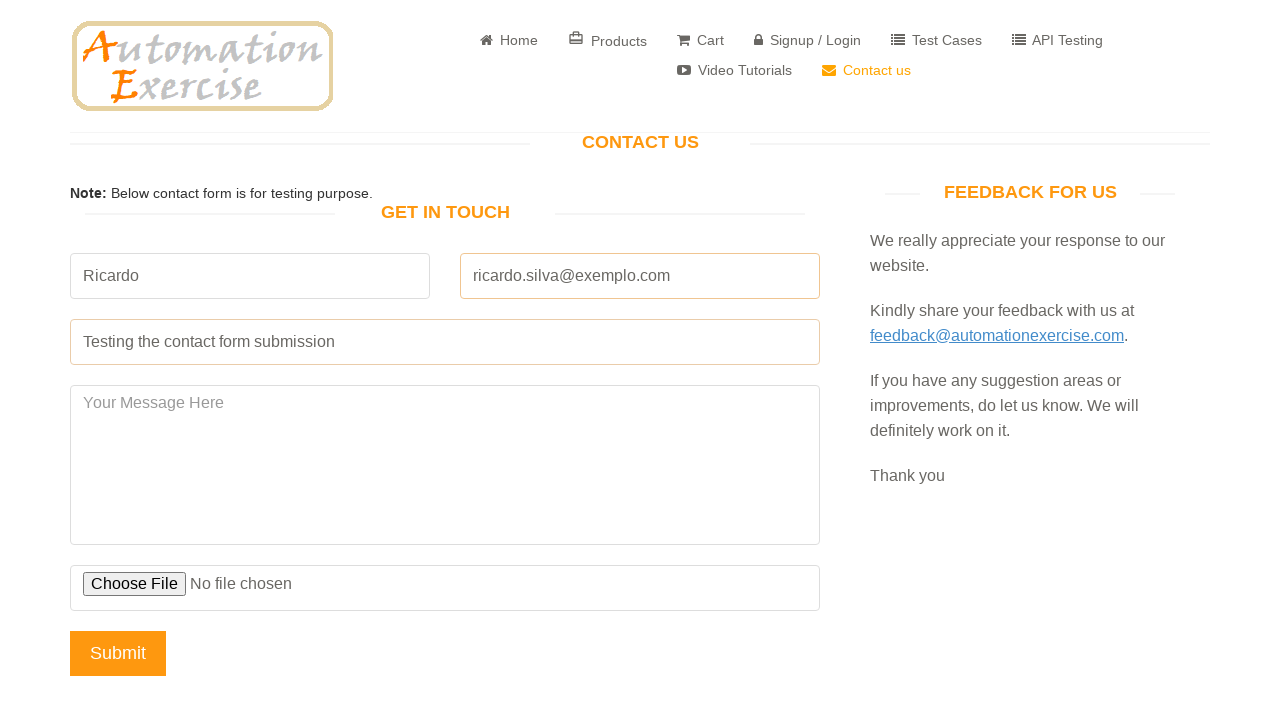

Message field selector ready
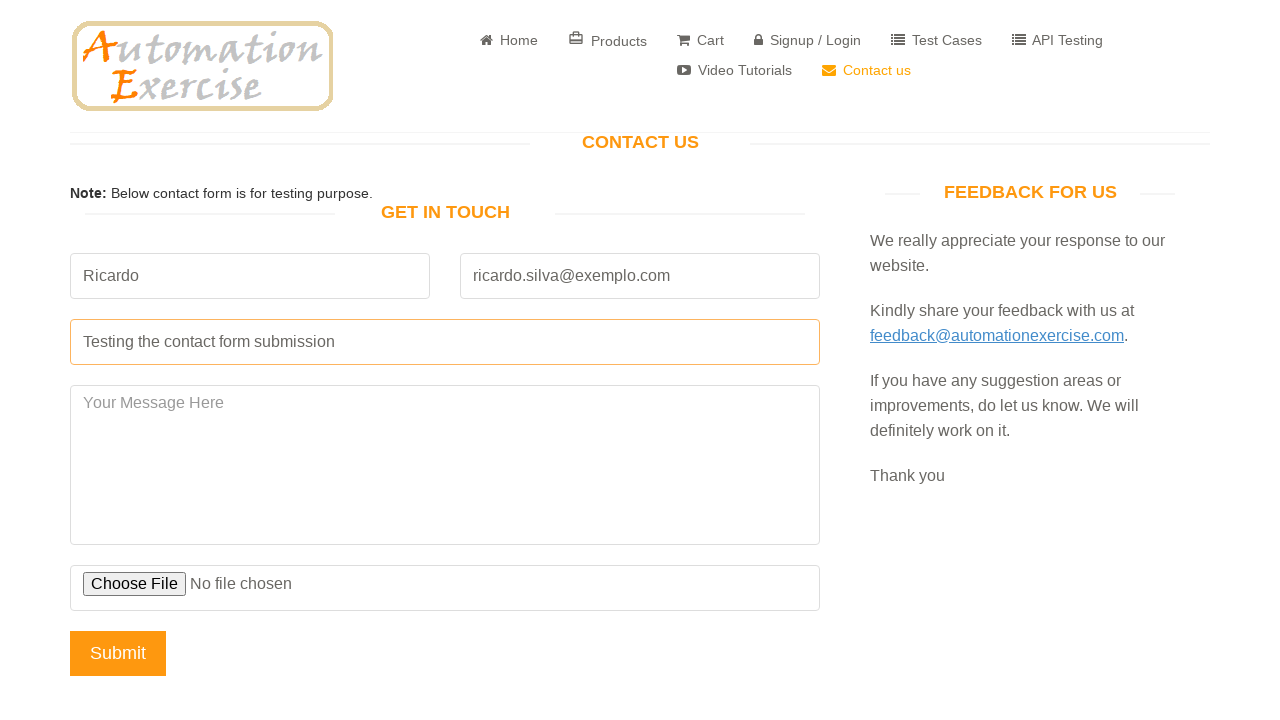

Filled message field with test message on textarea[data-qa='message']
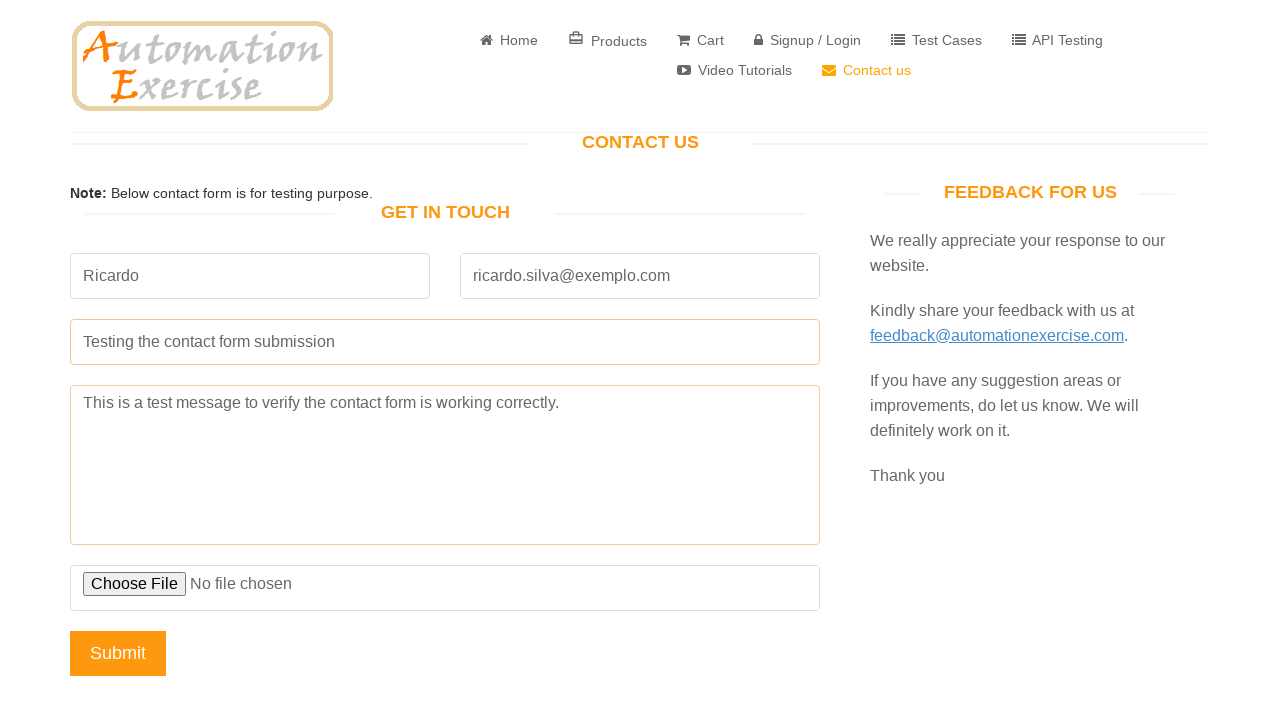

Set up dialog handler to accept confirmation alert
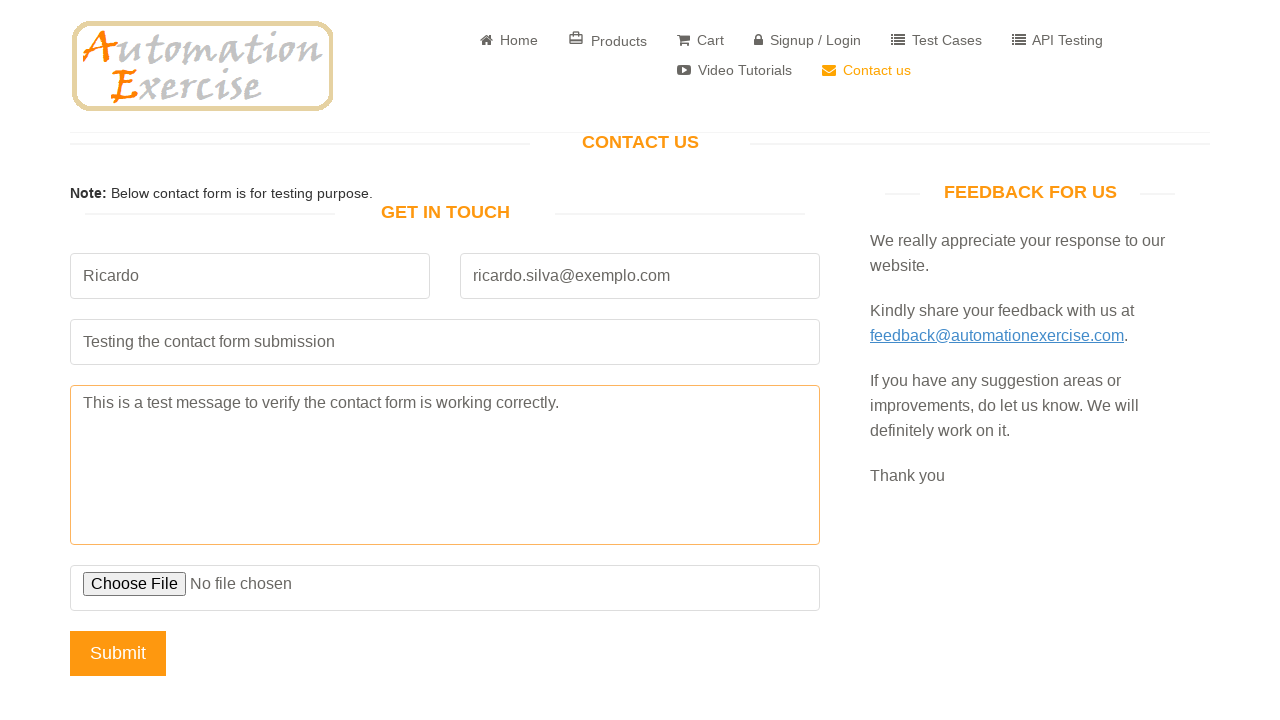

Clicked submit button via JavaScript and confirmation alert was accepted
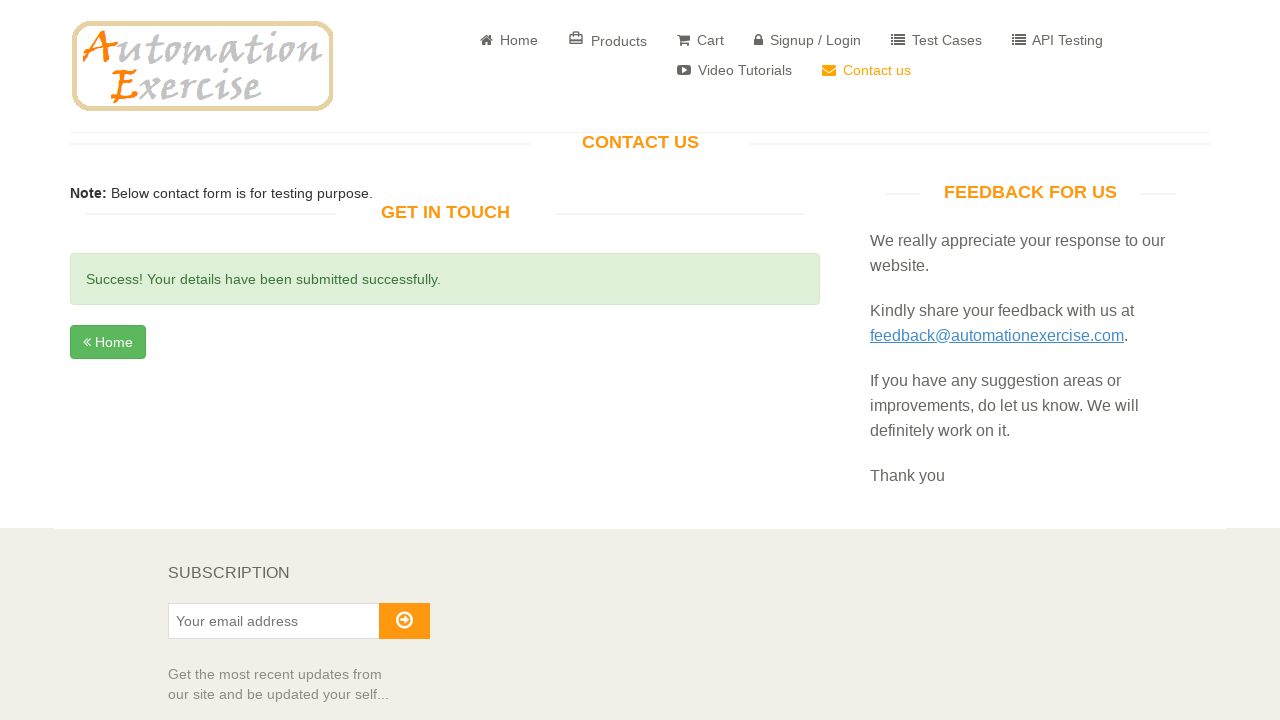

Success message appeared confirming form submission
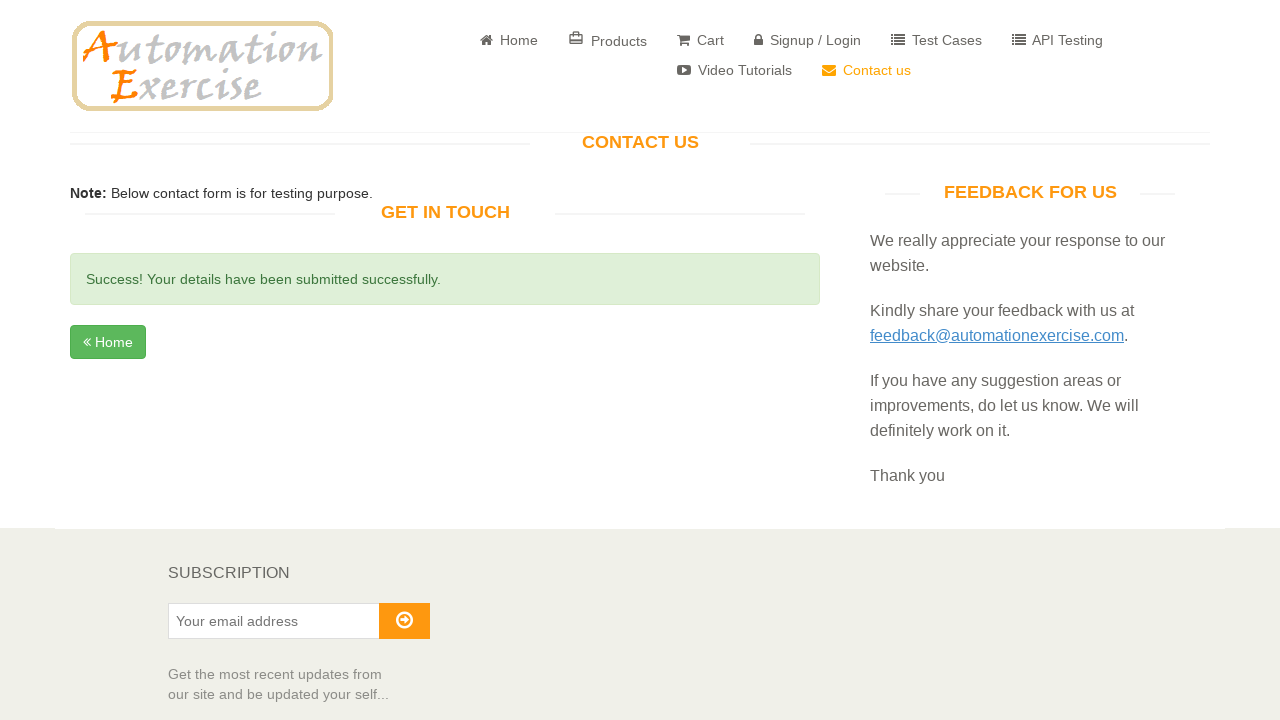

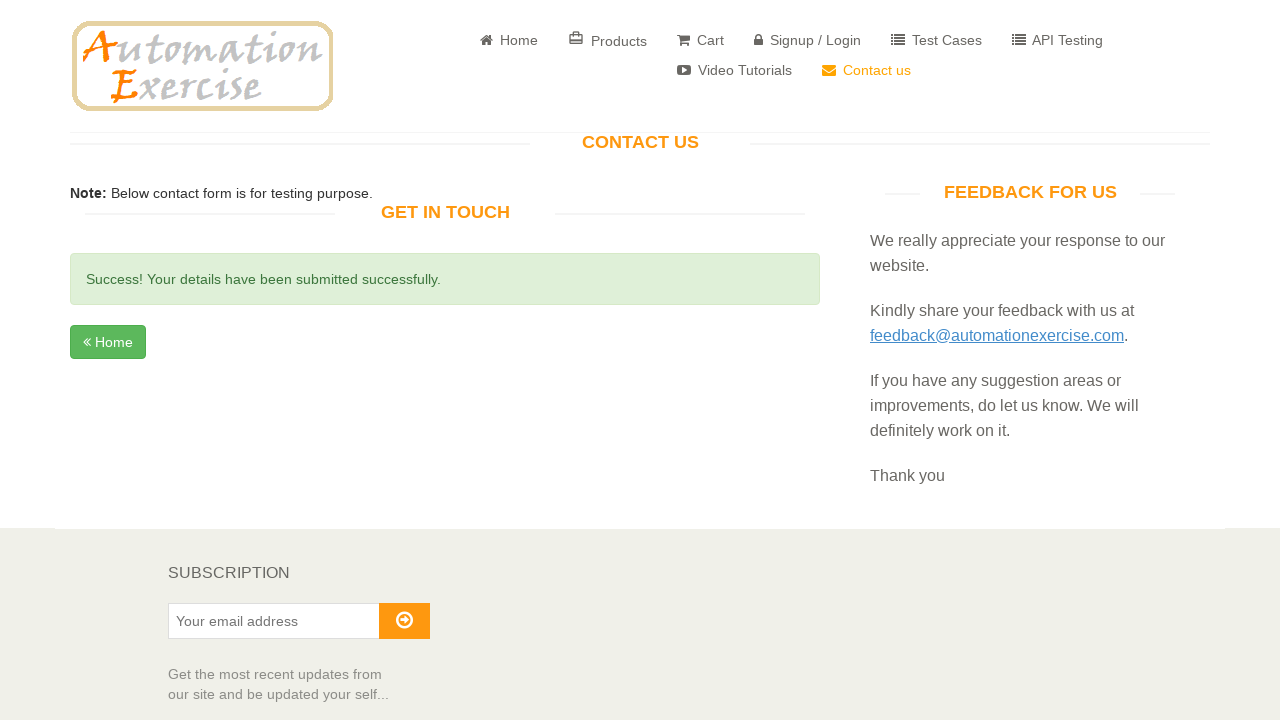